Tests responsiveness by checking that main content remains visible at mobile and tablet viewport sizes.

Starting URL: https://docs.daily.dev/

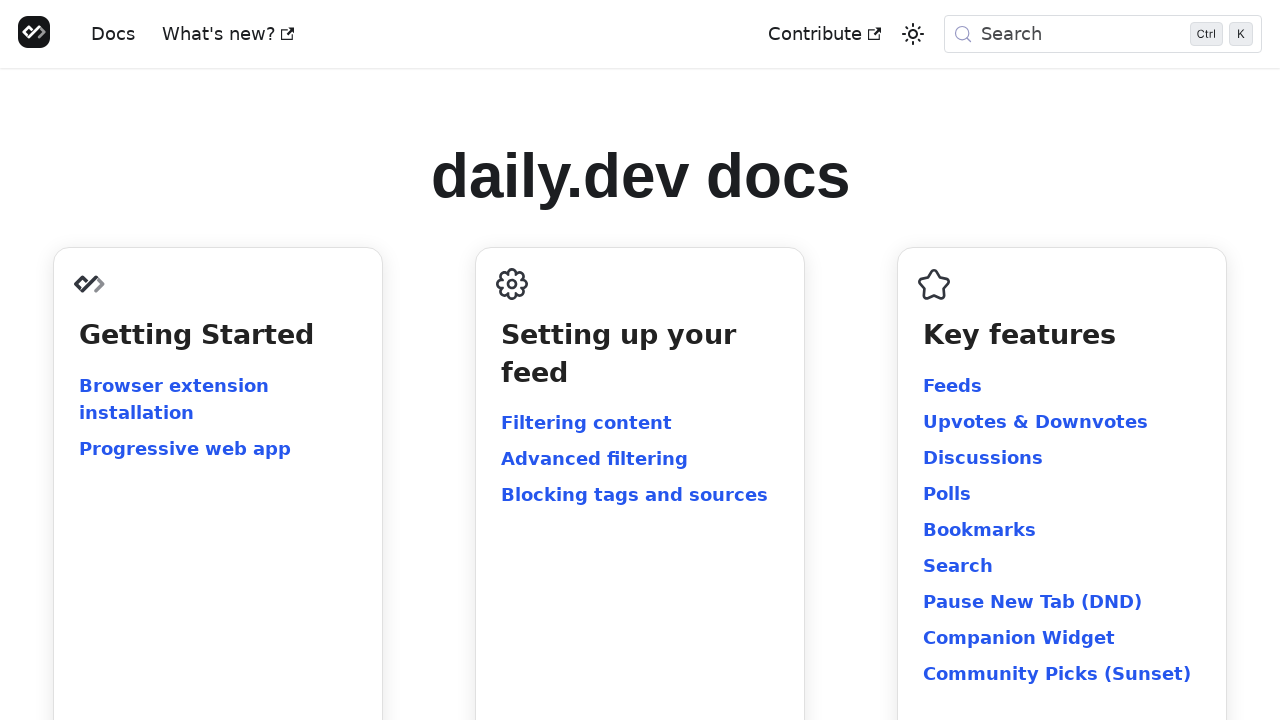

Set viewport to mobile size (375x667)
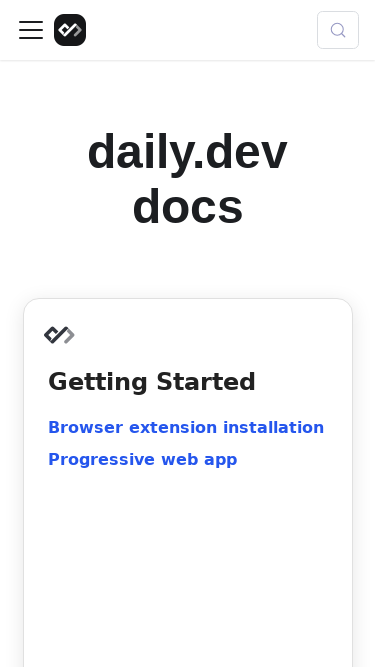

Reloaded page at mobile viewport
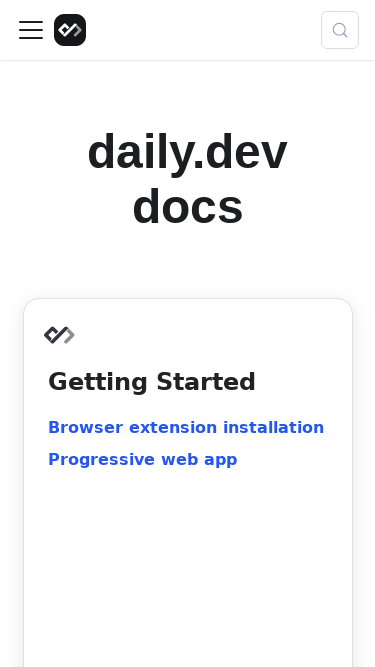

Page finished loading on mobile (networkidle)
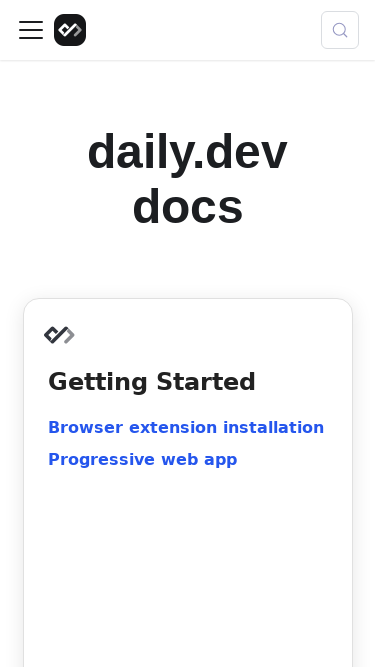

Main heading is visible on mobile viewport
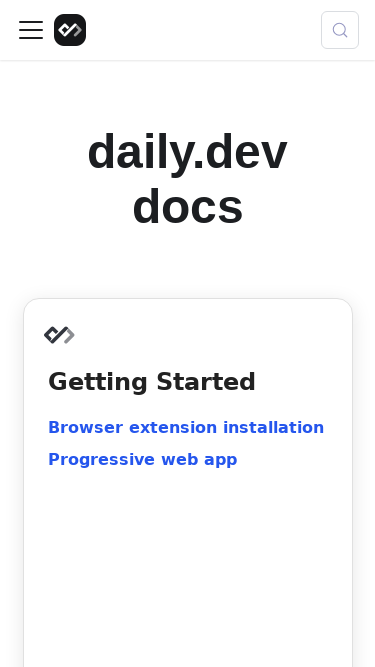

Main navigation is visible on mobile viewport
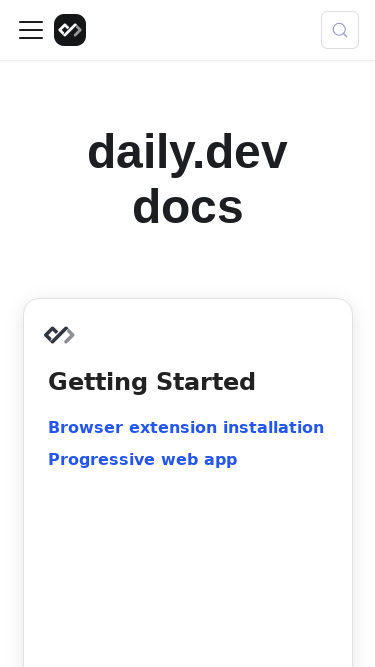

Set viewport to tablet size (768x1024)
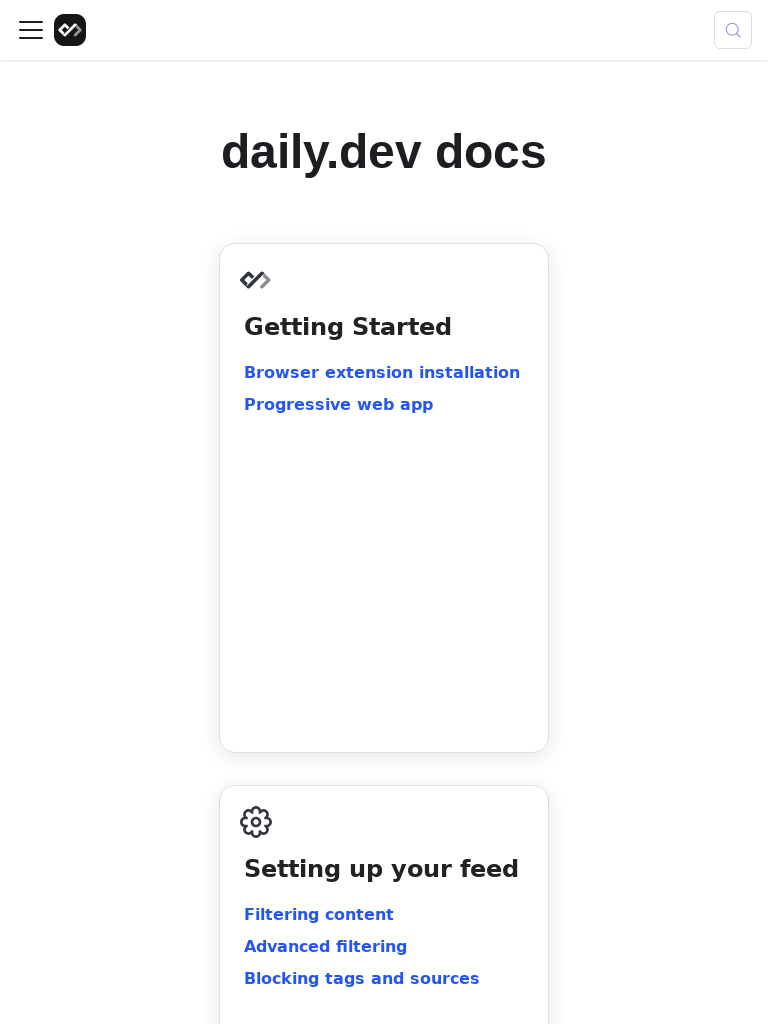

Reloaded page at tablet viewport
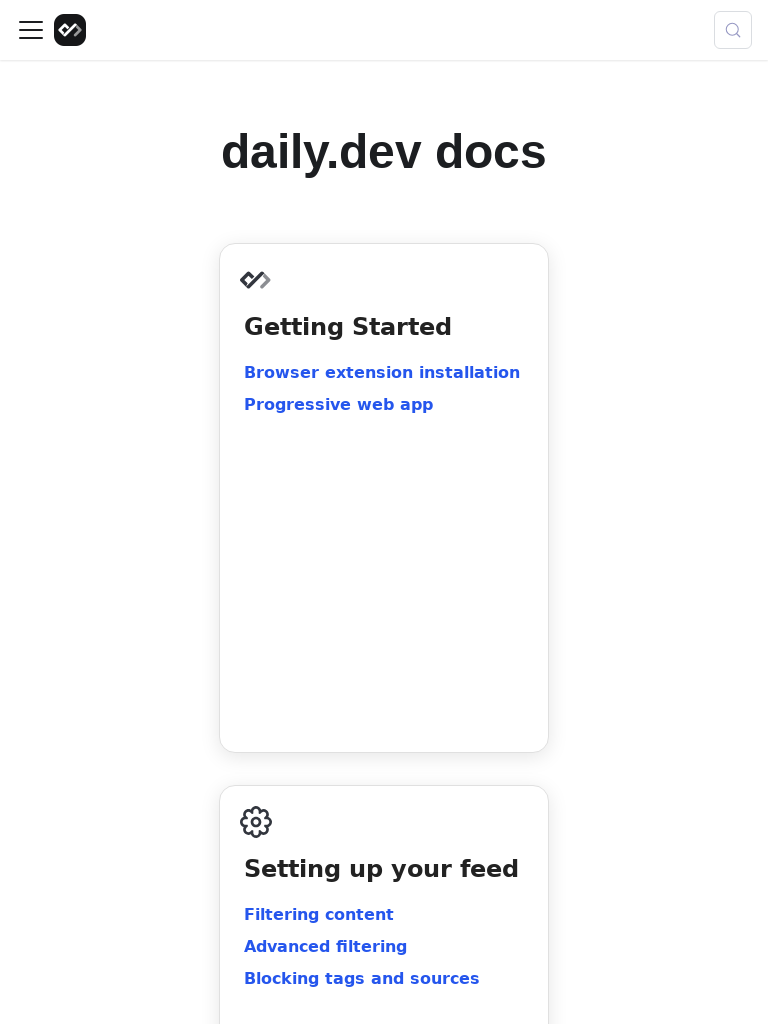

Page finished loading on tablet (networkidle)
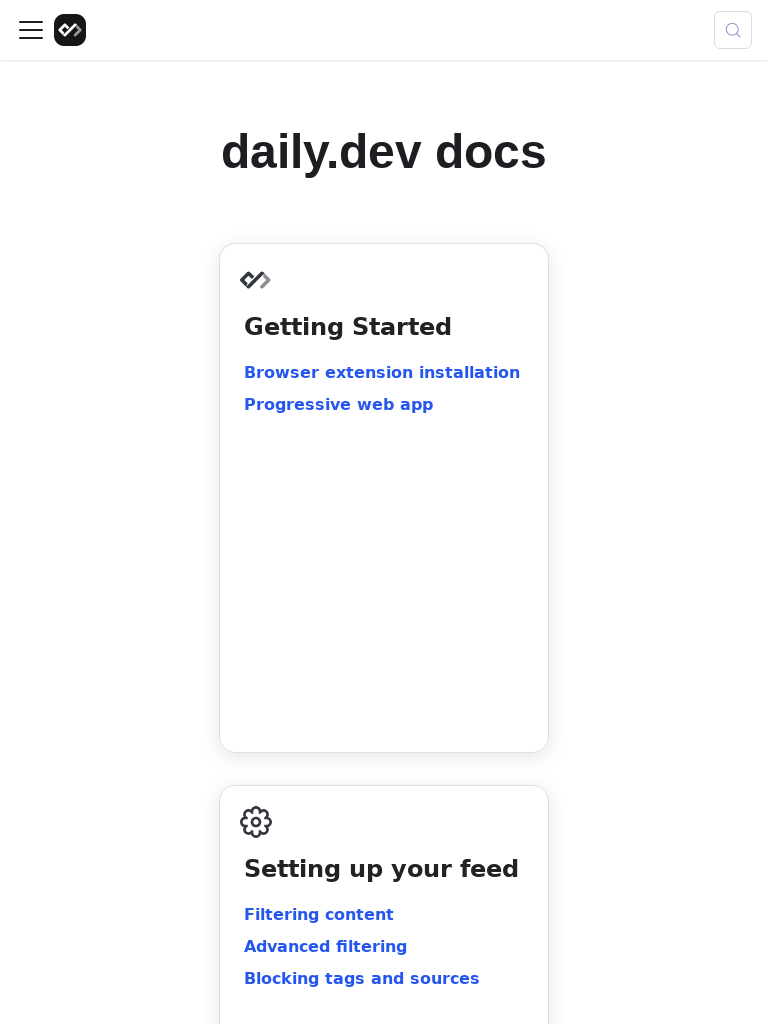

Main heading is visible on tablet viewport
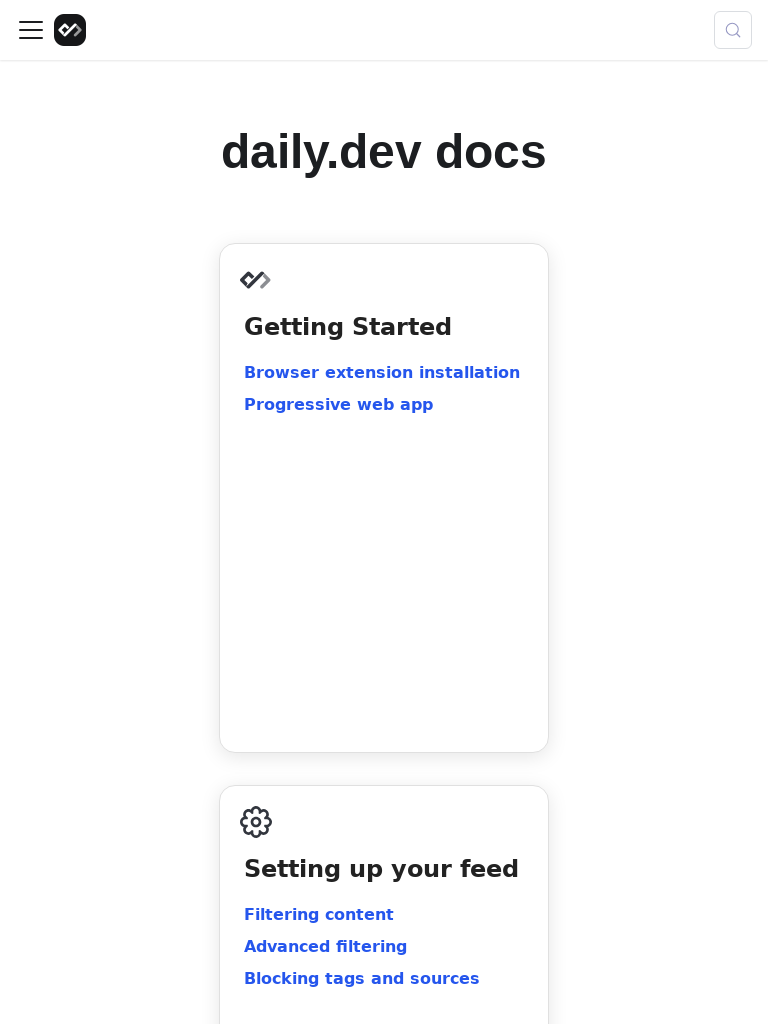

Main navigation is visible on tablet viewport
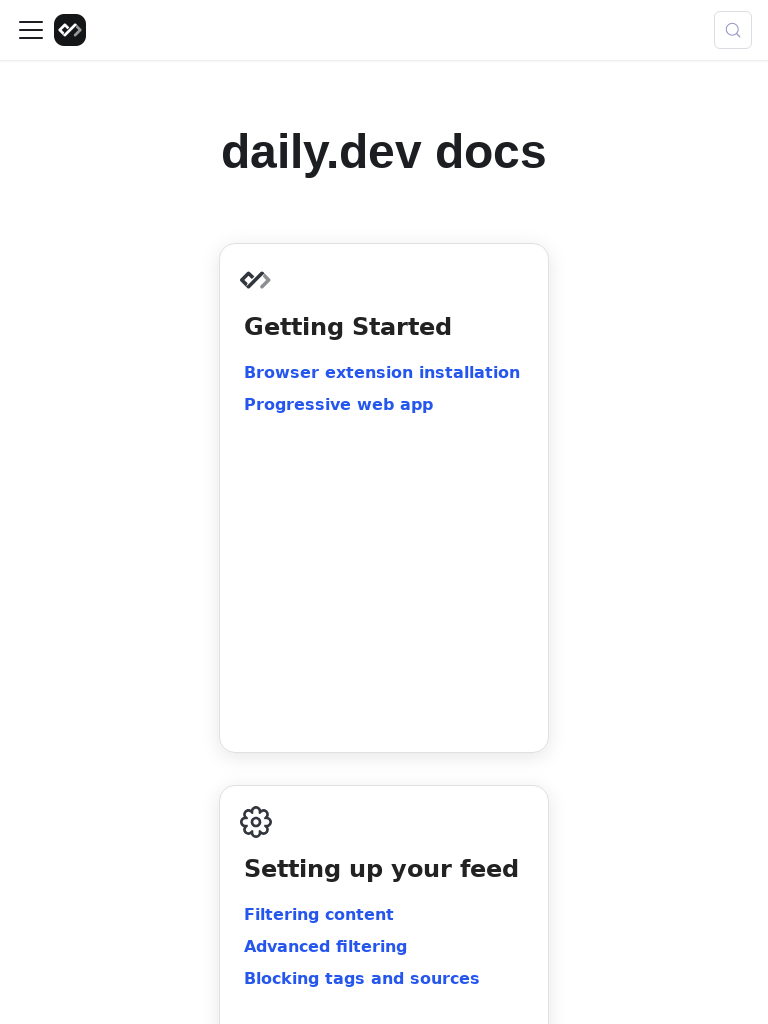

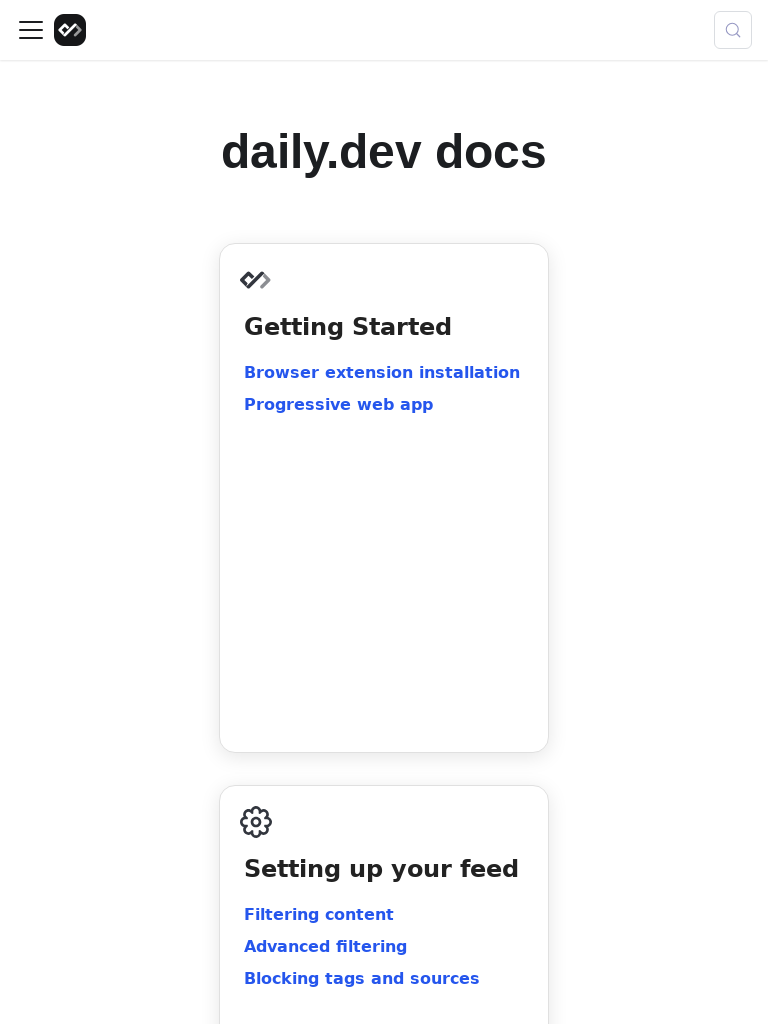